Tests file download functionality by clicking on a file link to download it from the download page

Starting URL: https://the-internet.herokuapp.com/download

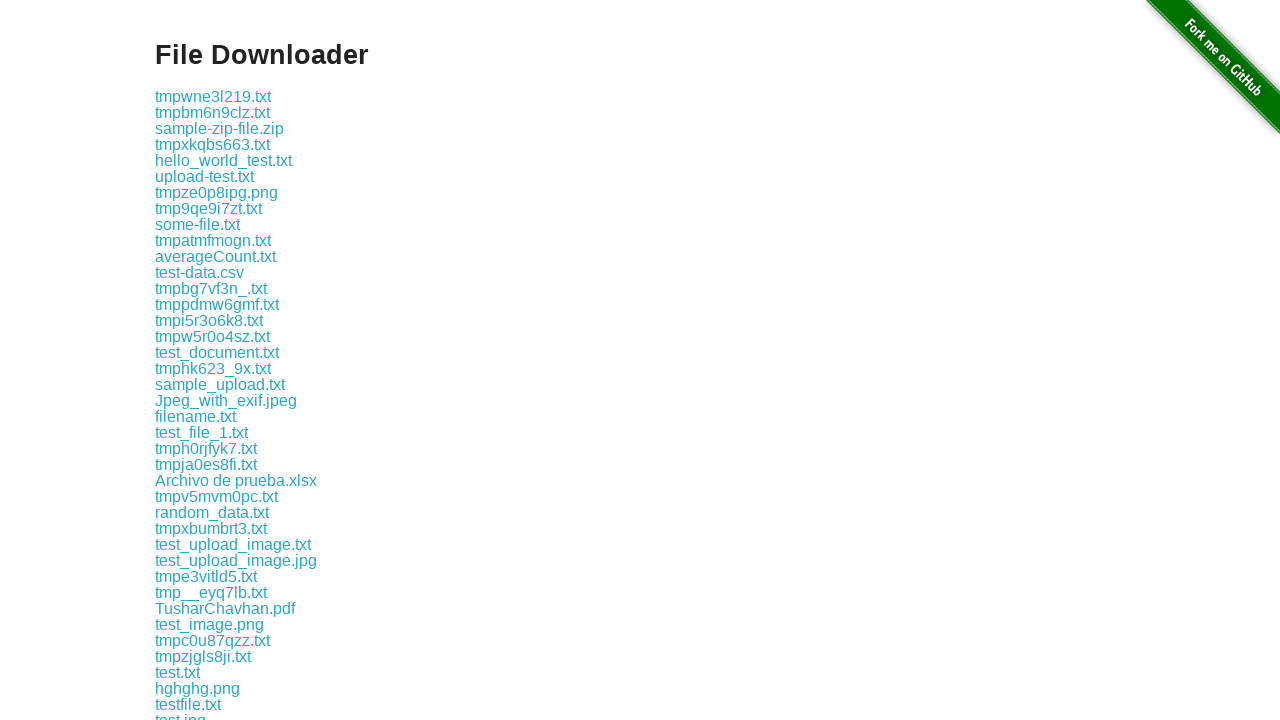

Clicked on some-file.txt link to download file at (198, 224) on a:text('some-file.txt')
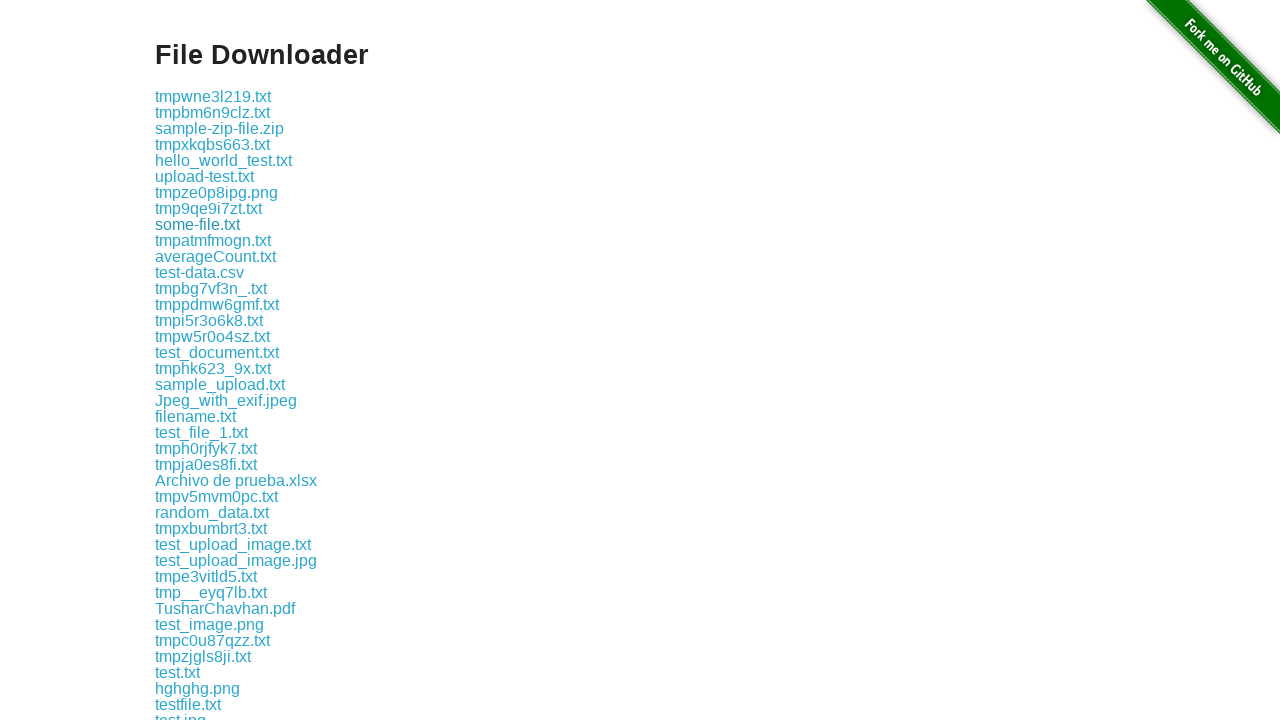

Waited 2 seconds for download to initiate
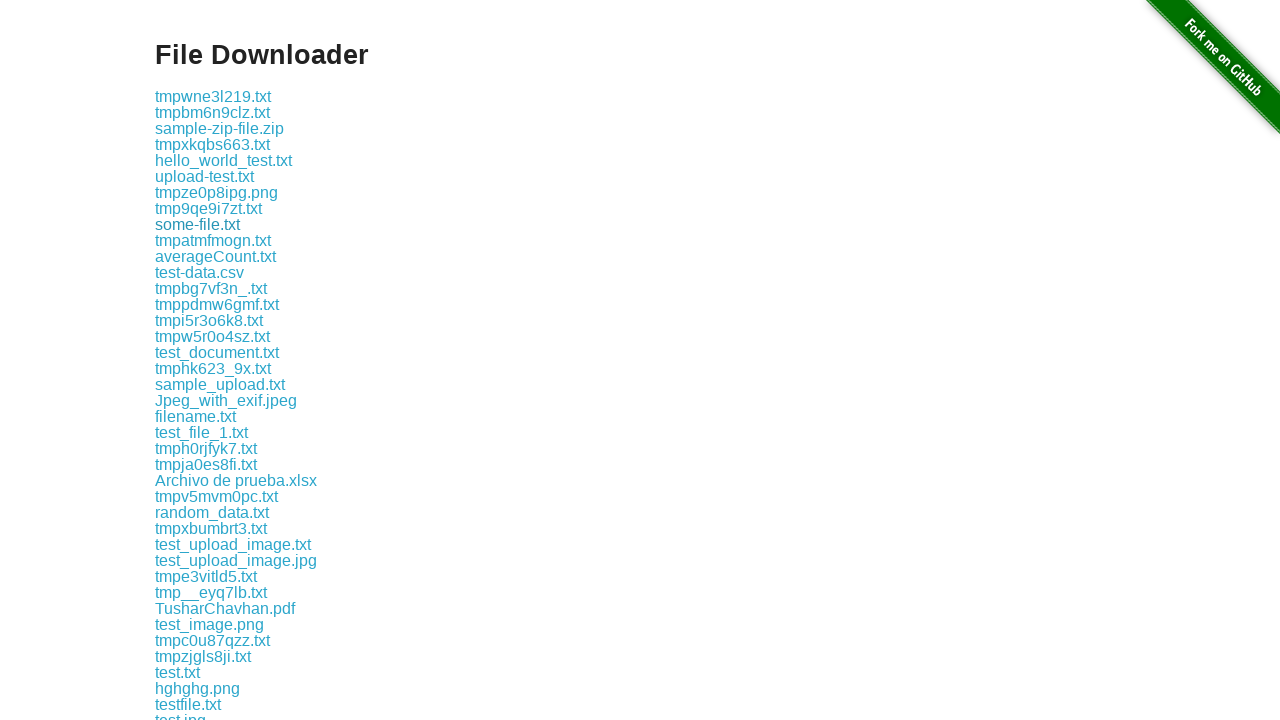

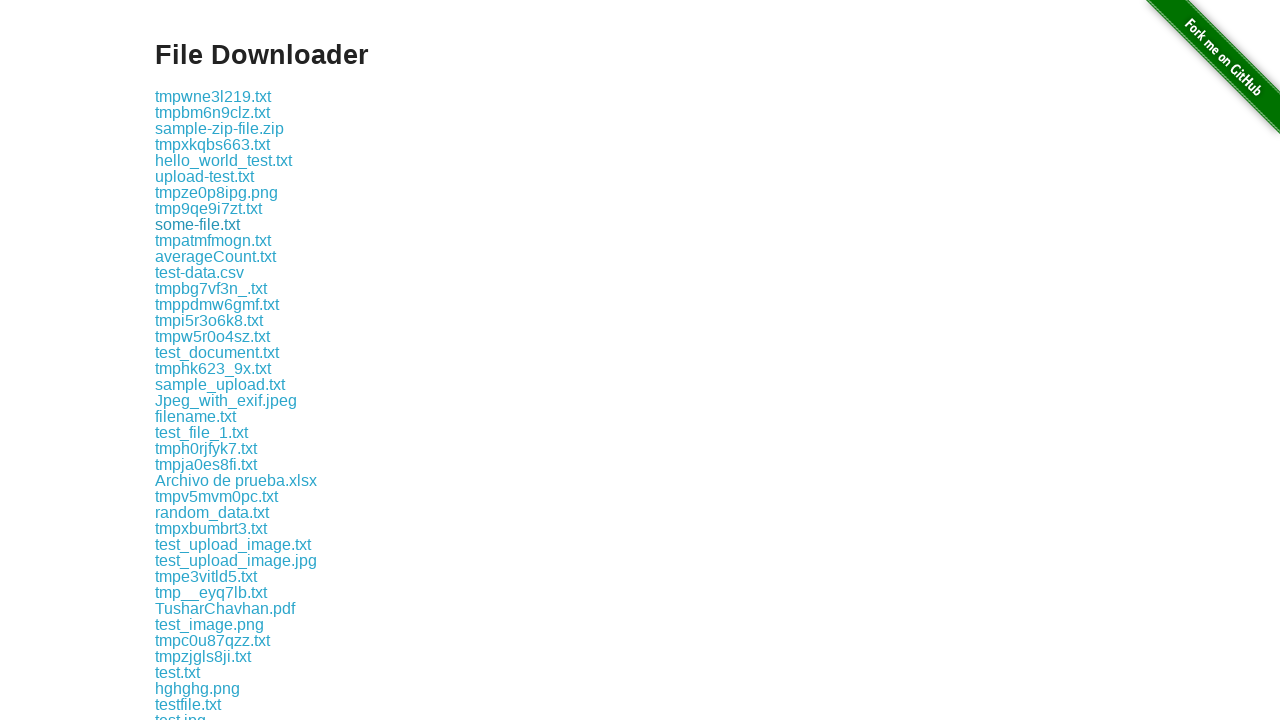